Tests radio button selection functionality by clicking on different radio button options on a form

Starting URL: http://www.echoecho.com/htmlforms10.htm

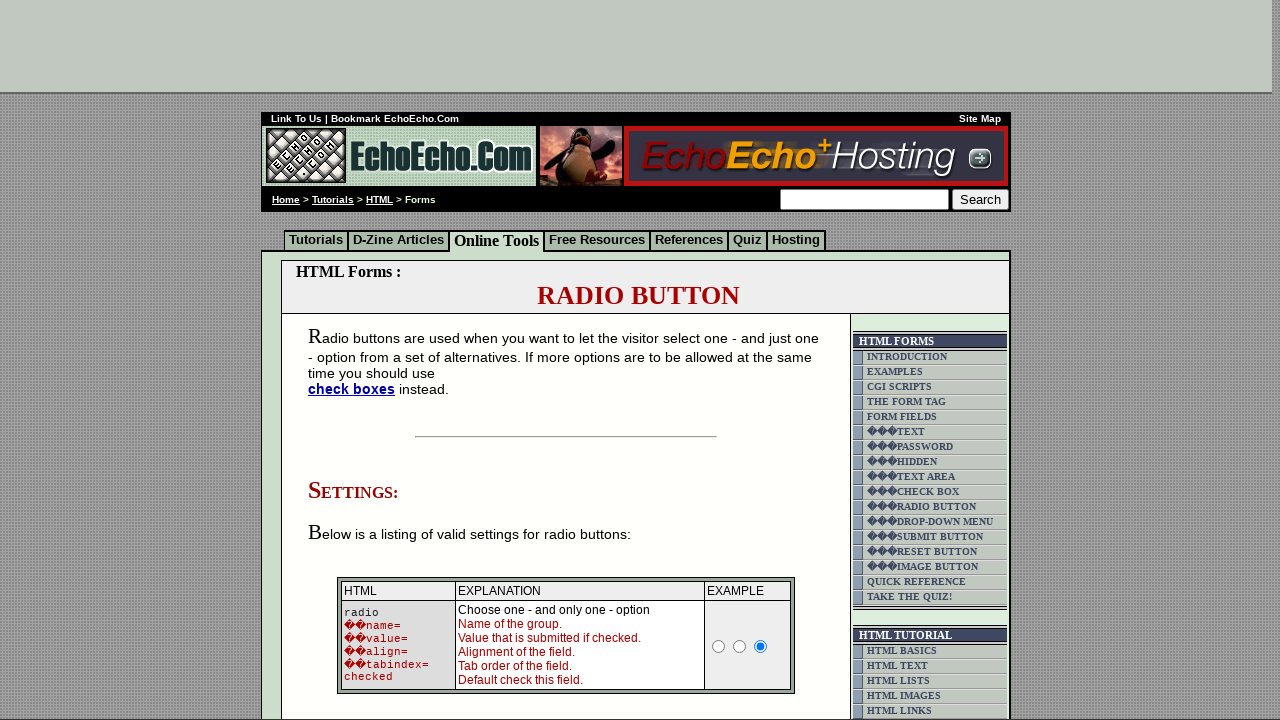

Clicked Milk radio button option at (356, 360) on input[value='Milk']
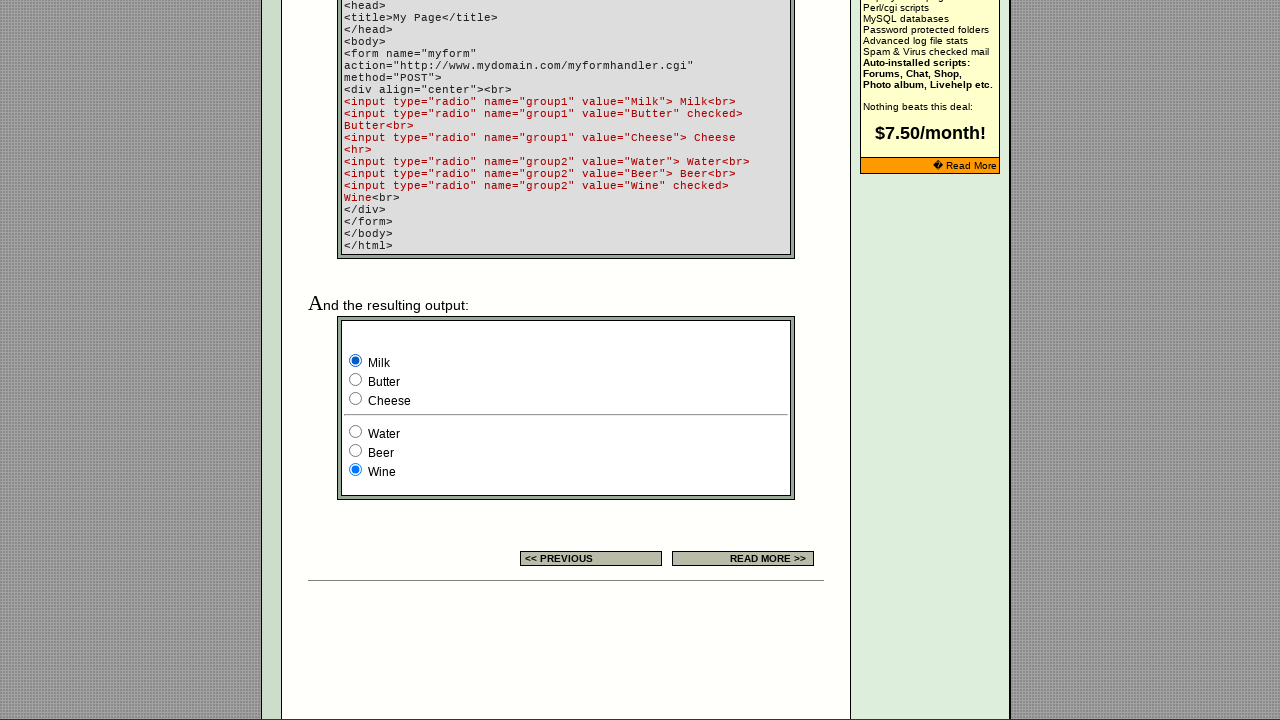

Clicked Beer radio button option at (356, 450) on input[value='Beer']
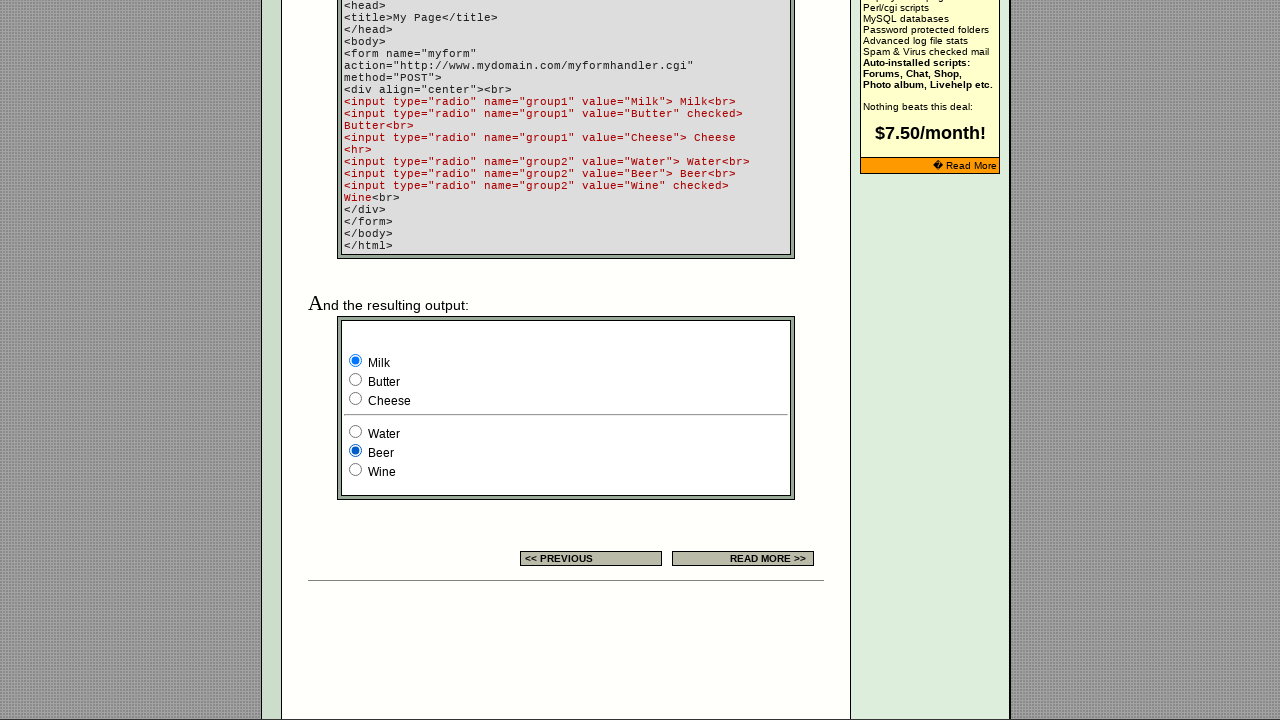

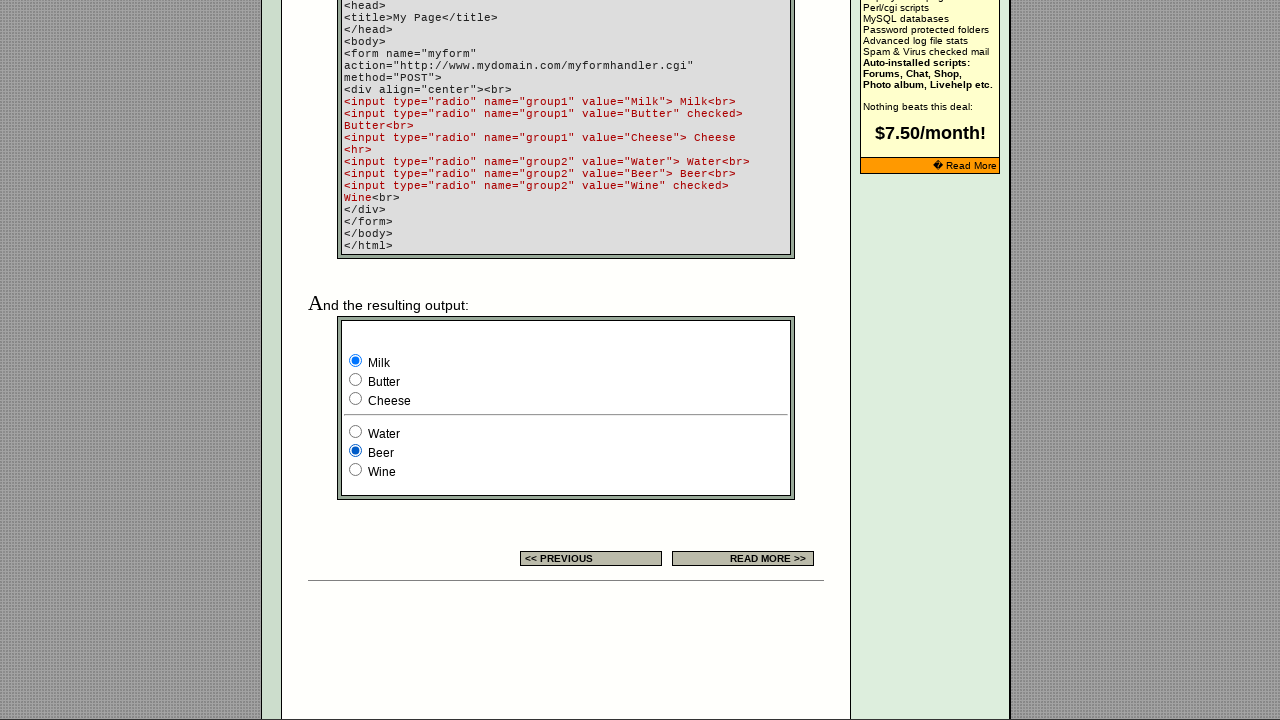